Verifies that the page title equals "Index Page" after navigating to the JDI framework test page.

Starting URL: https://jdi-framework.github.io/tests

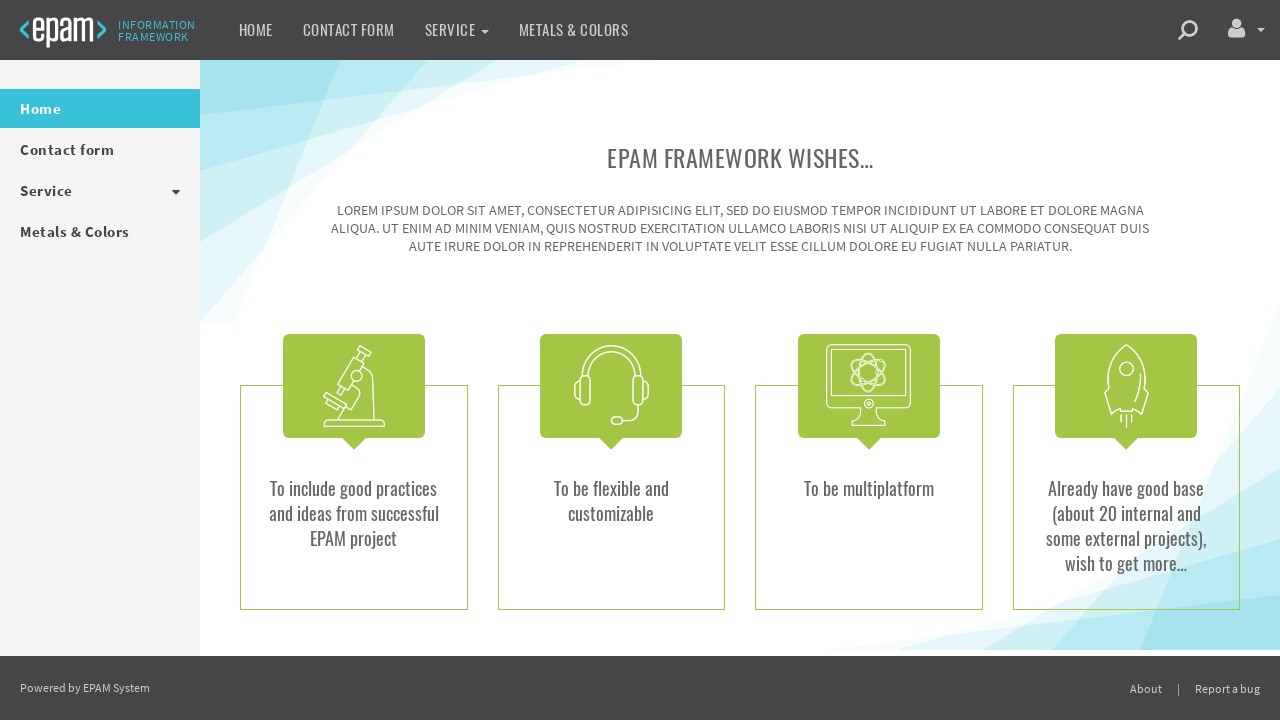

Navigated to JDI framework test page
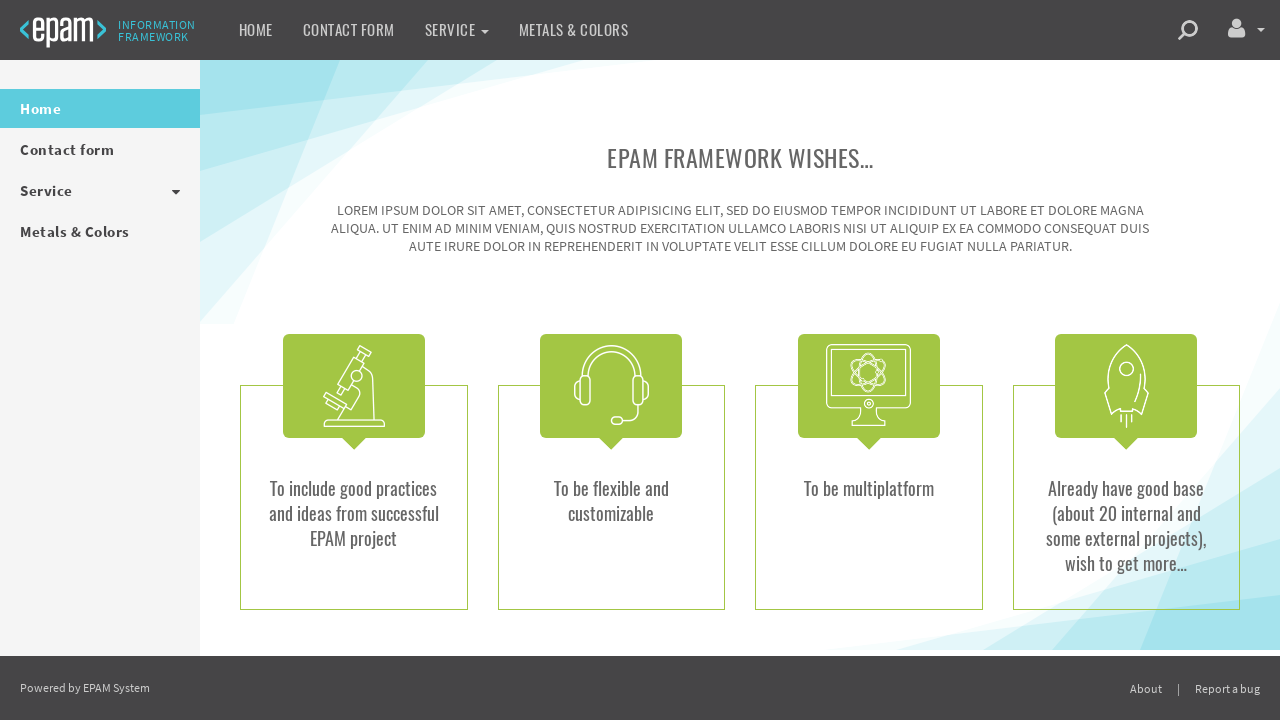

Verified page title equals 'Index Page'
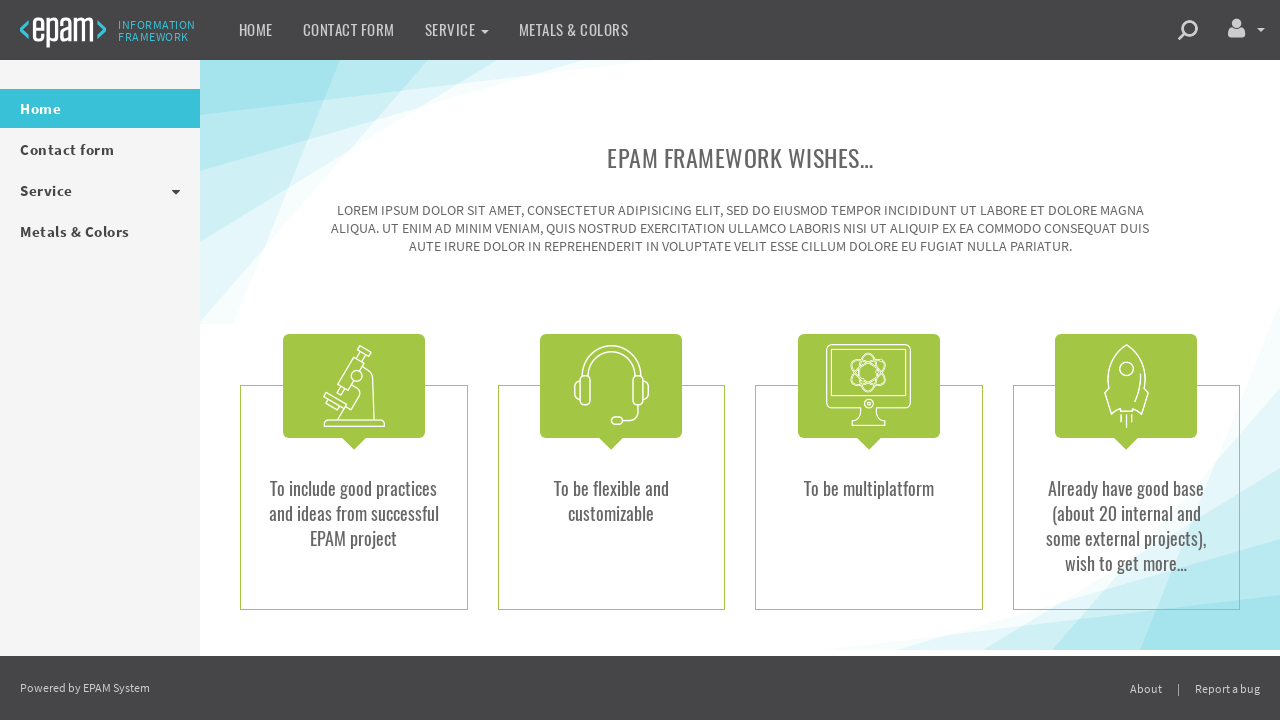

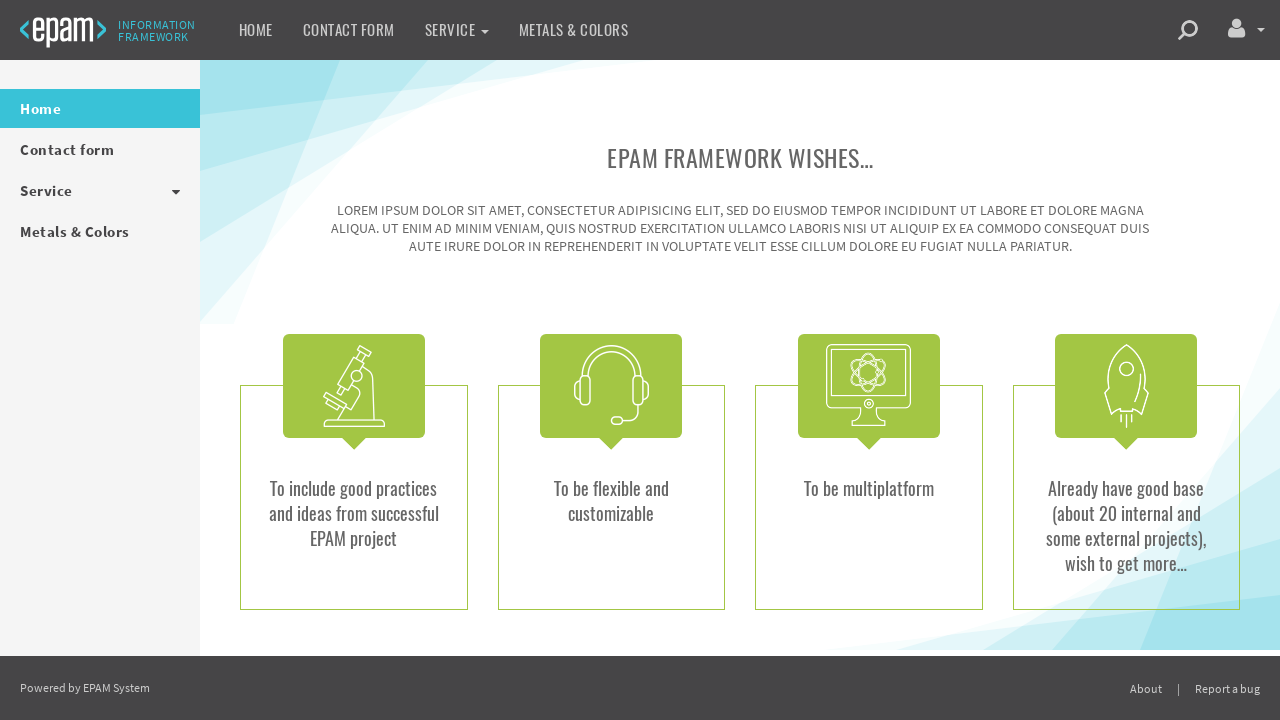